Tests adding and removing elements functionality by clicking the Add Element button and verifying the Delete button appears

Starting URL: https://the-internet.herokuapp.com/add_remove_elements/

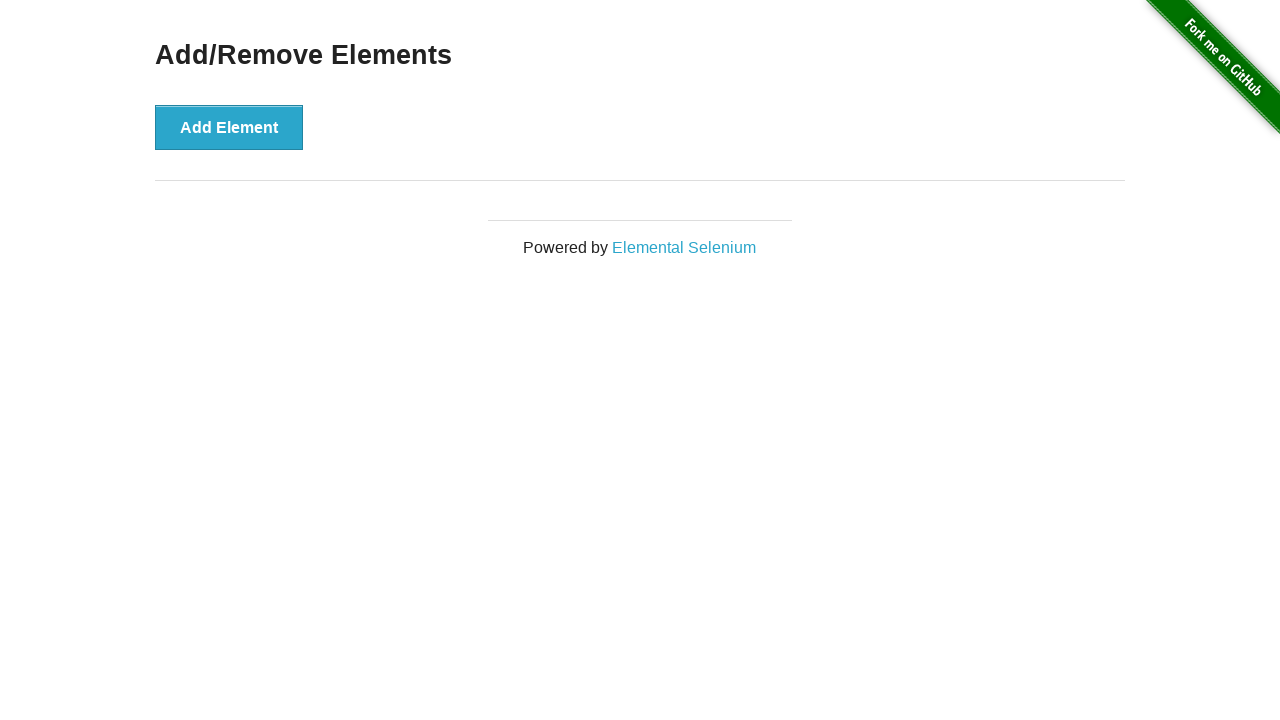

Clicked the Add Element button at (229, 127) on xpath=//*[@id='content']/div/button
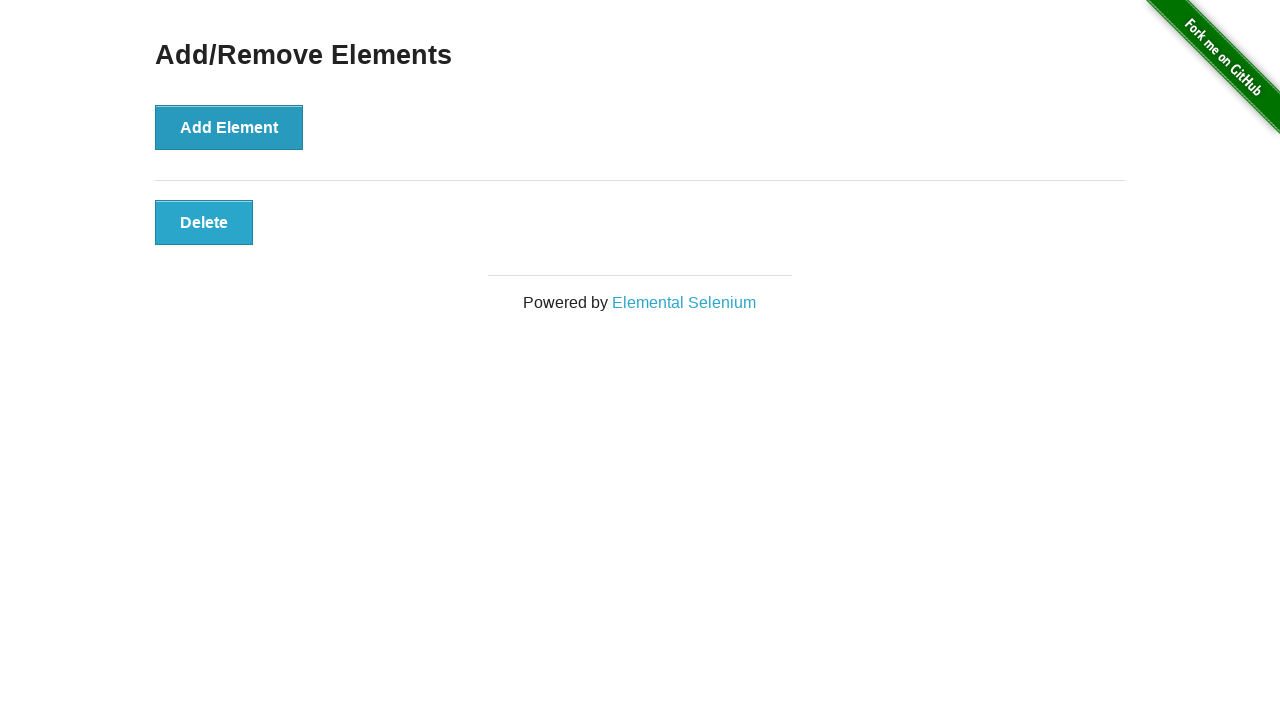

Delete button appeared after adding element
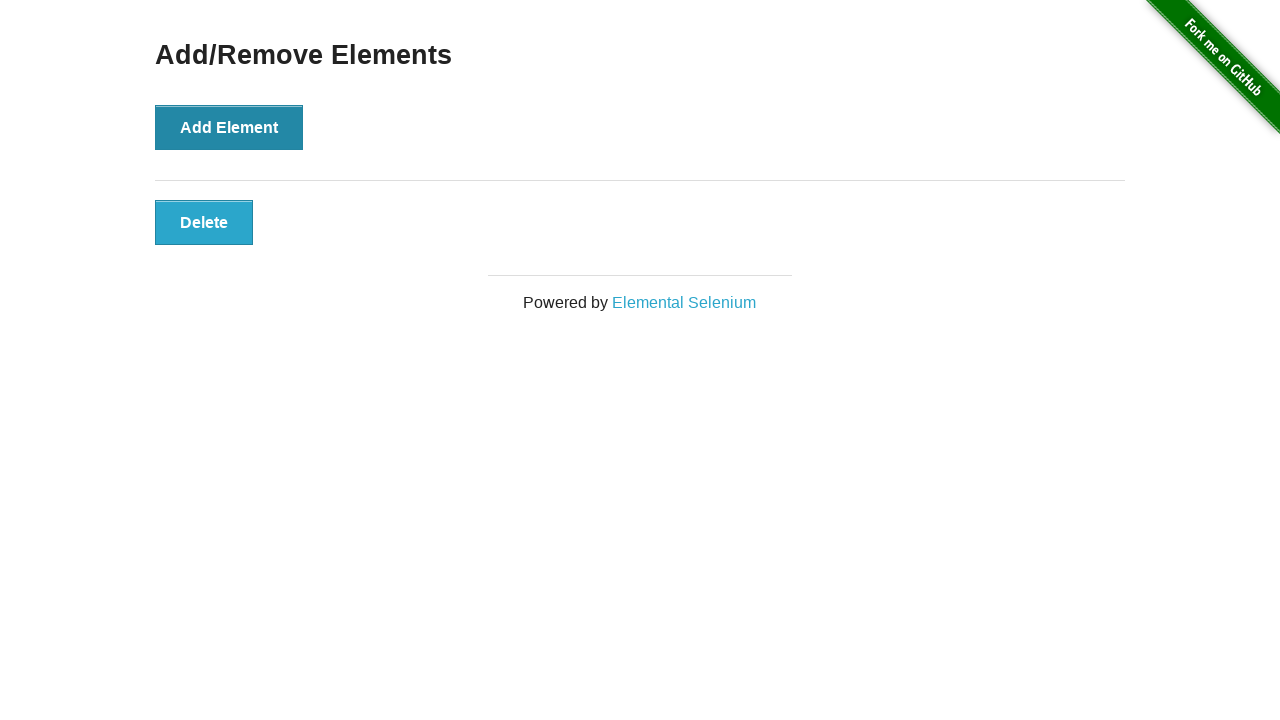

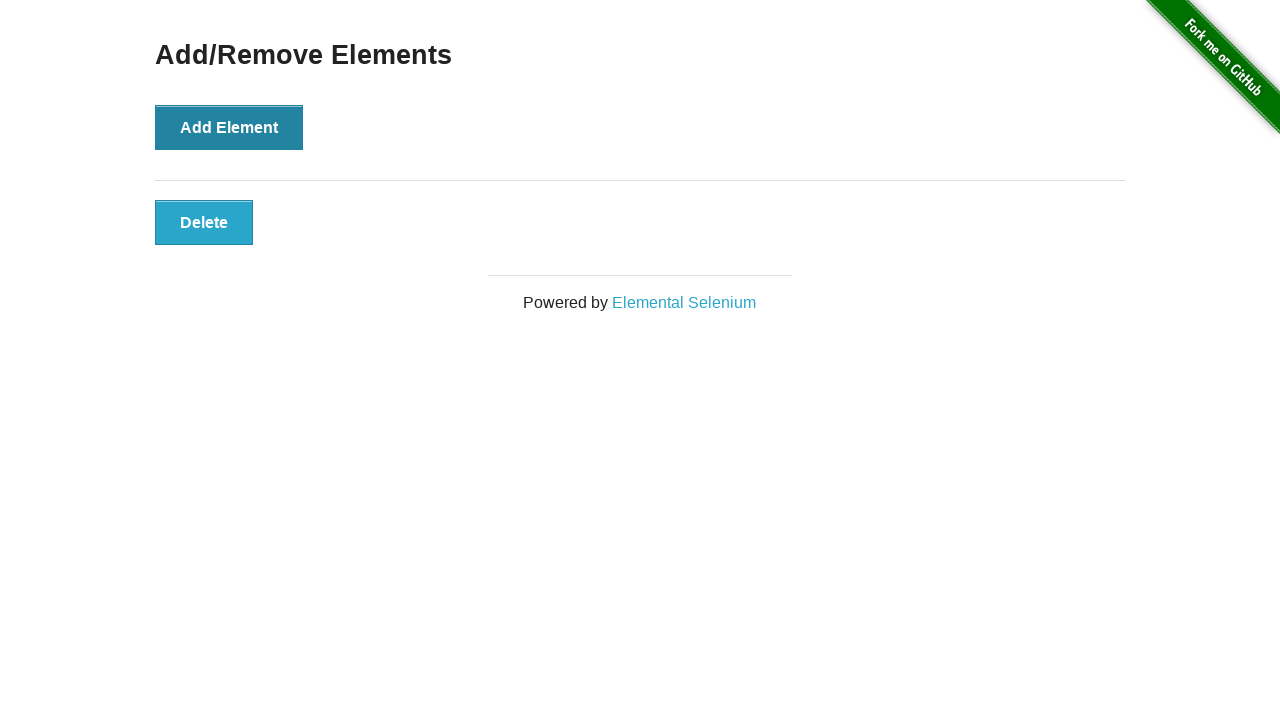